Tests dropdown/select box functionality by selecting options using different methods: by visible text, by value attribute, and by index. Verifies the selection was successful.

Starting URL: https://the-internet.herokuapp.com/dropdown

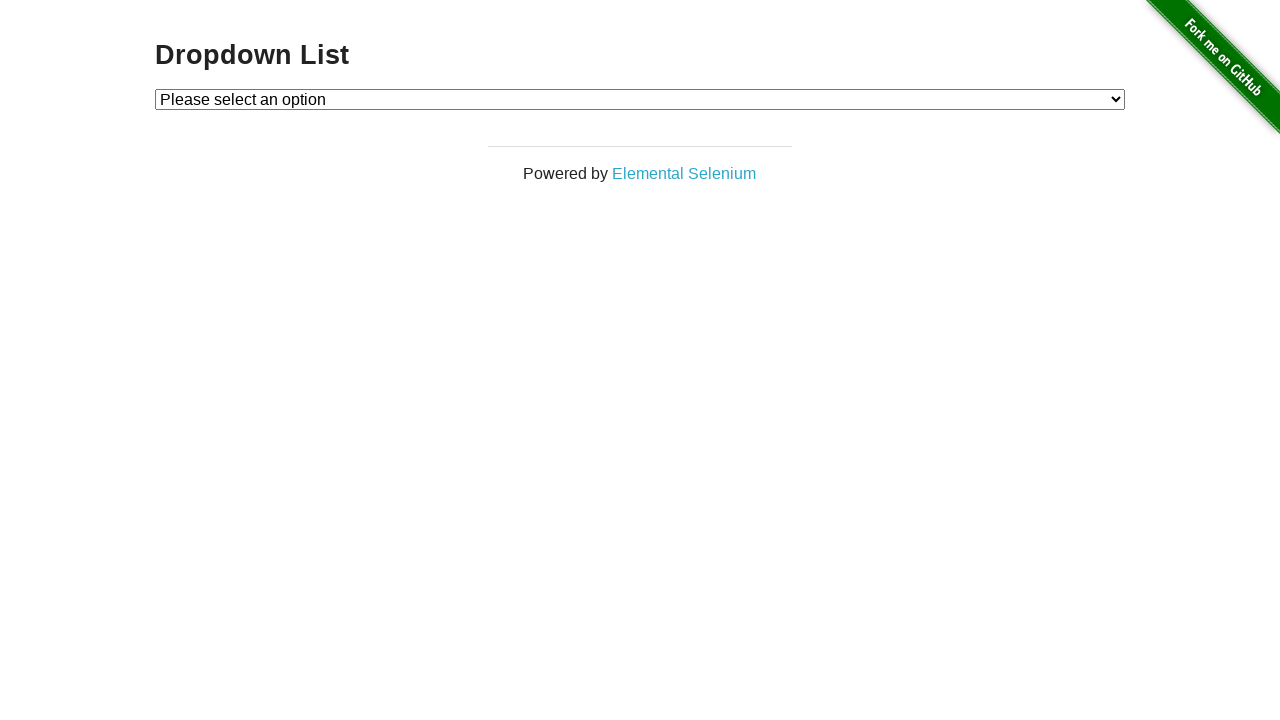

Located dropdown element with id 'dropdown'
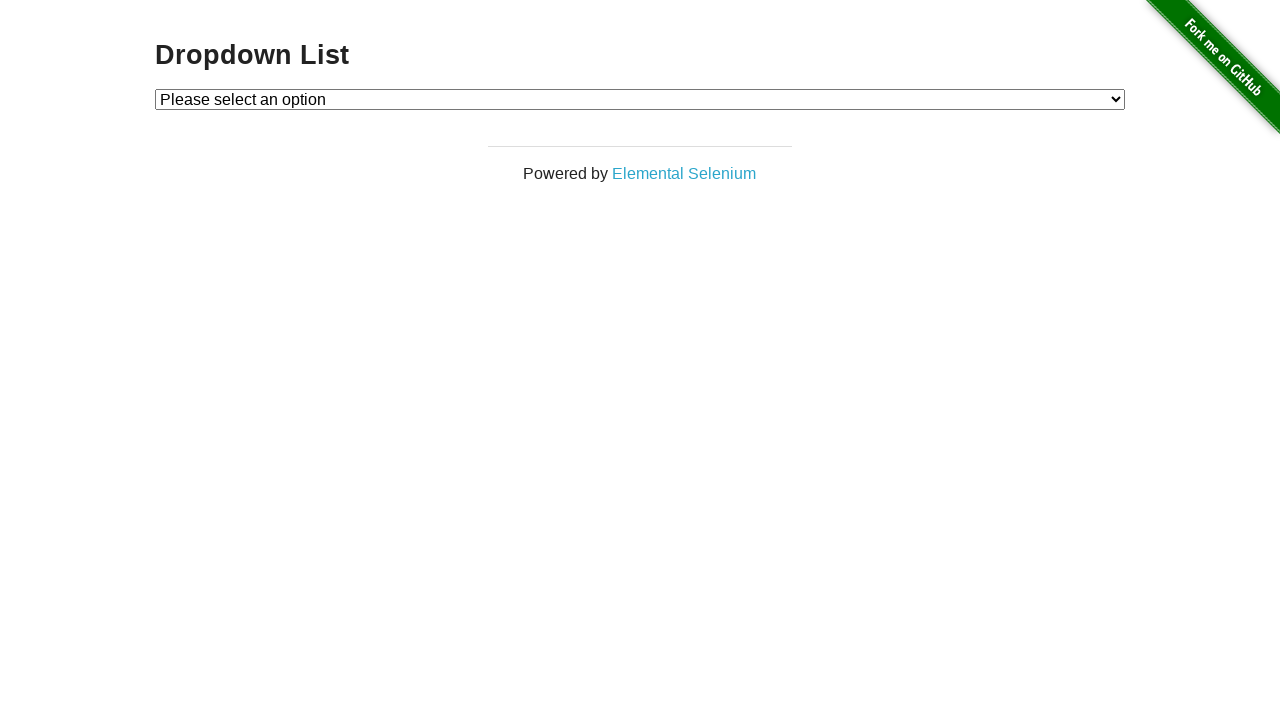

Selected 'Option 1' by visible text on #dropdown
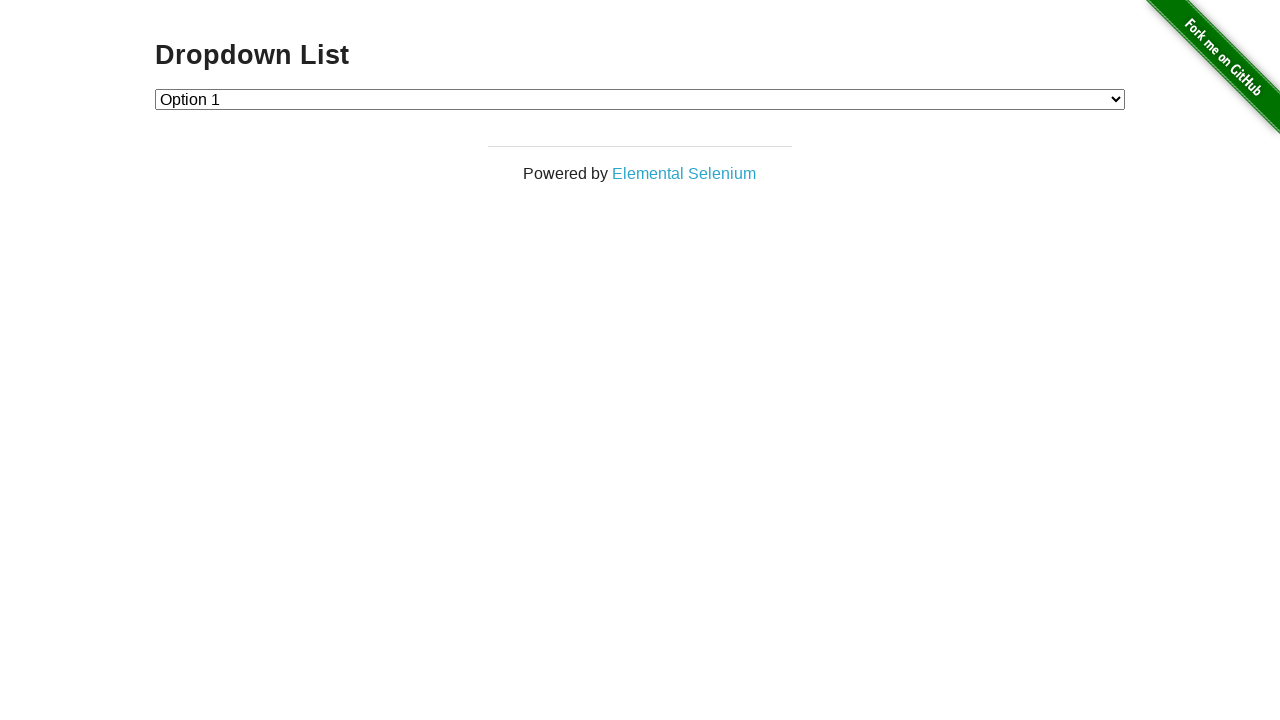

Waited 1 second to view selection
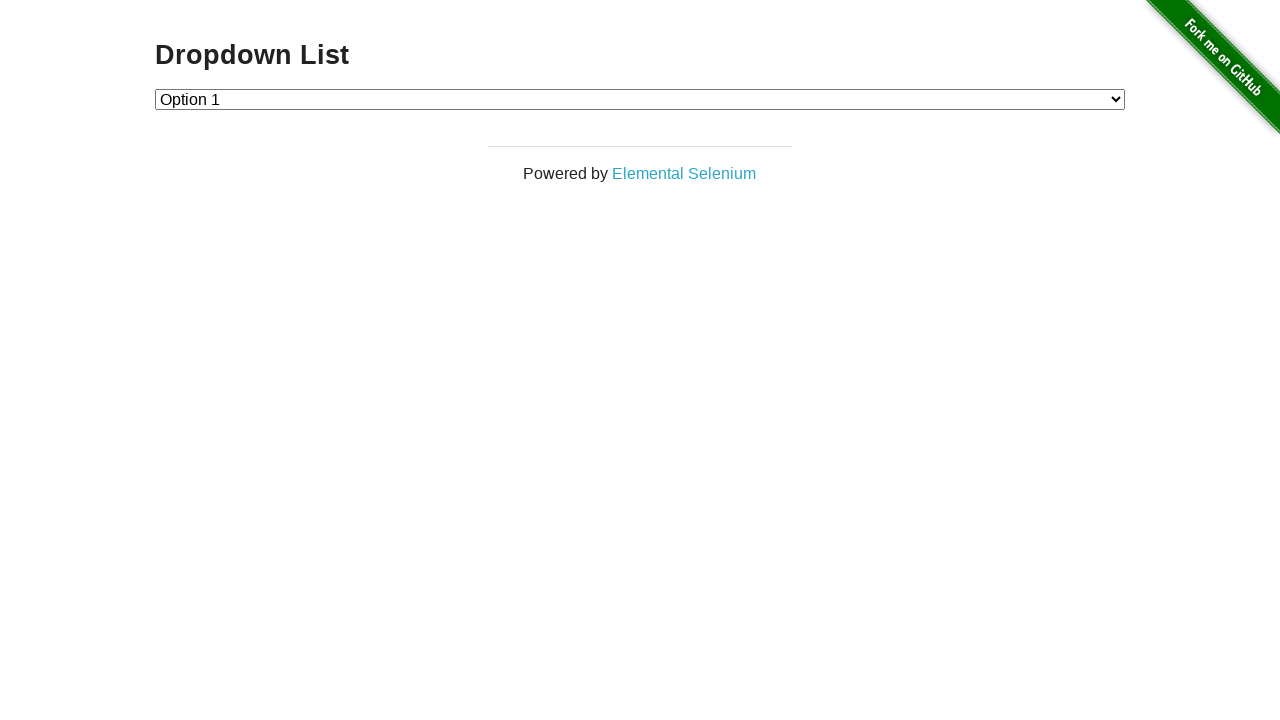

Selected option with value='2' (Option 2) on #dropdown
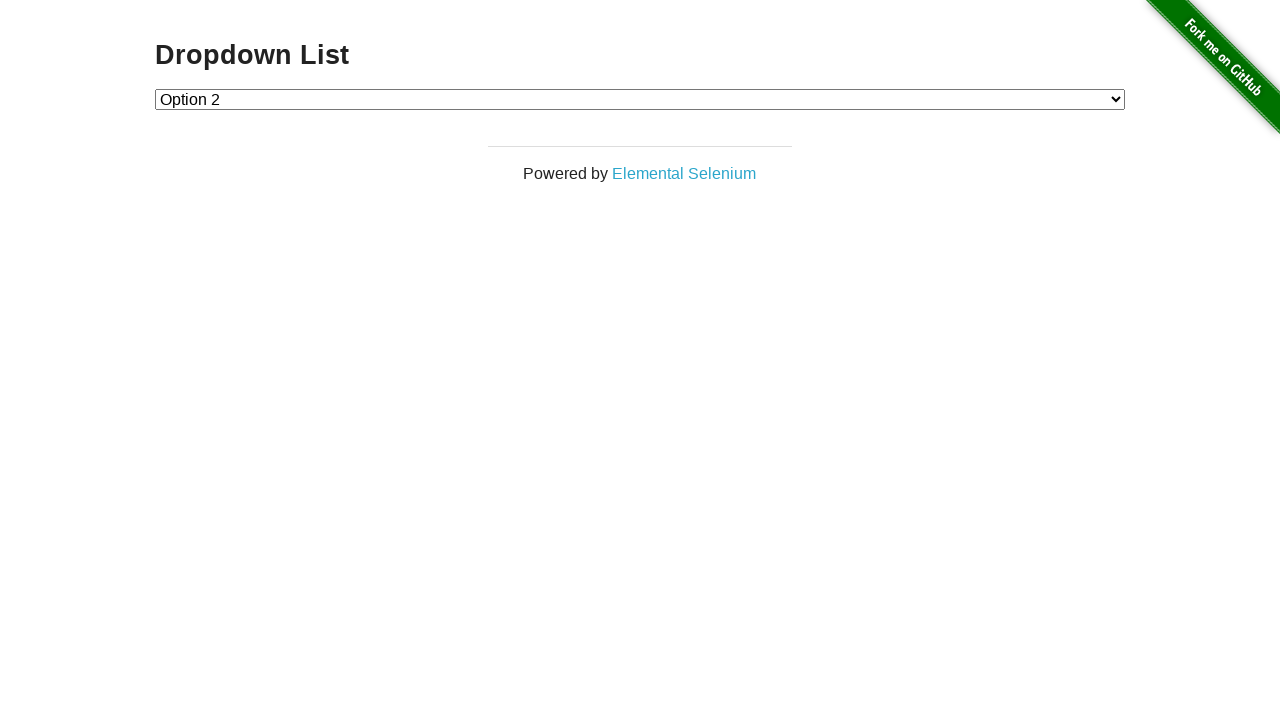

Waited 1 second to view selection
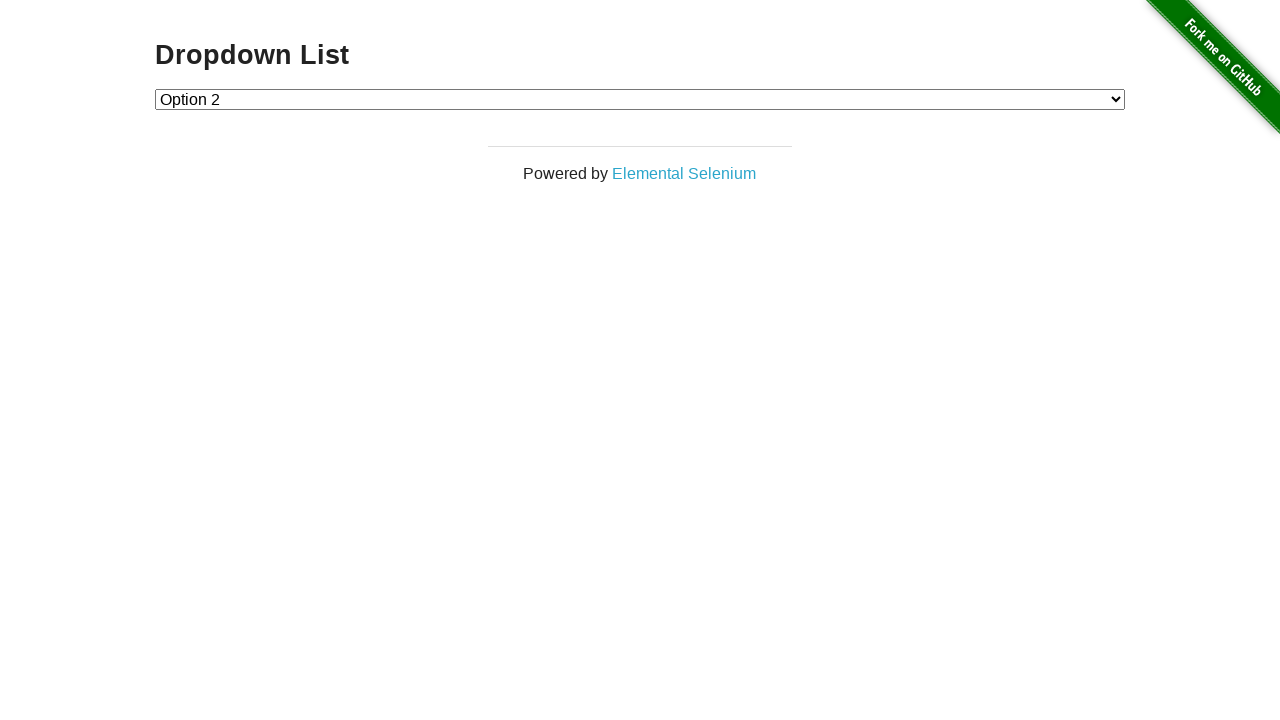

Selected option at index 1 on #dropdown
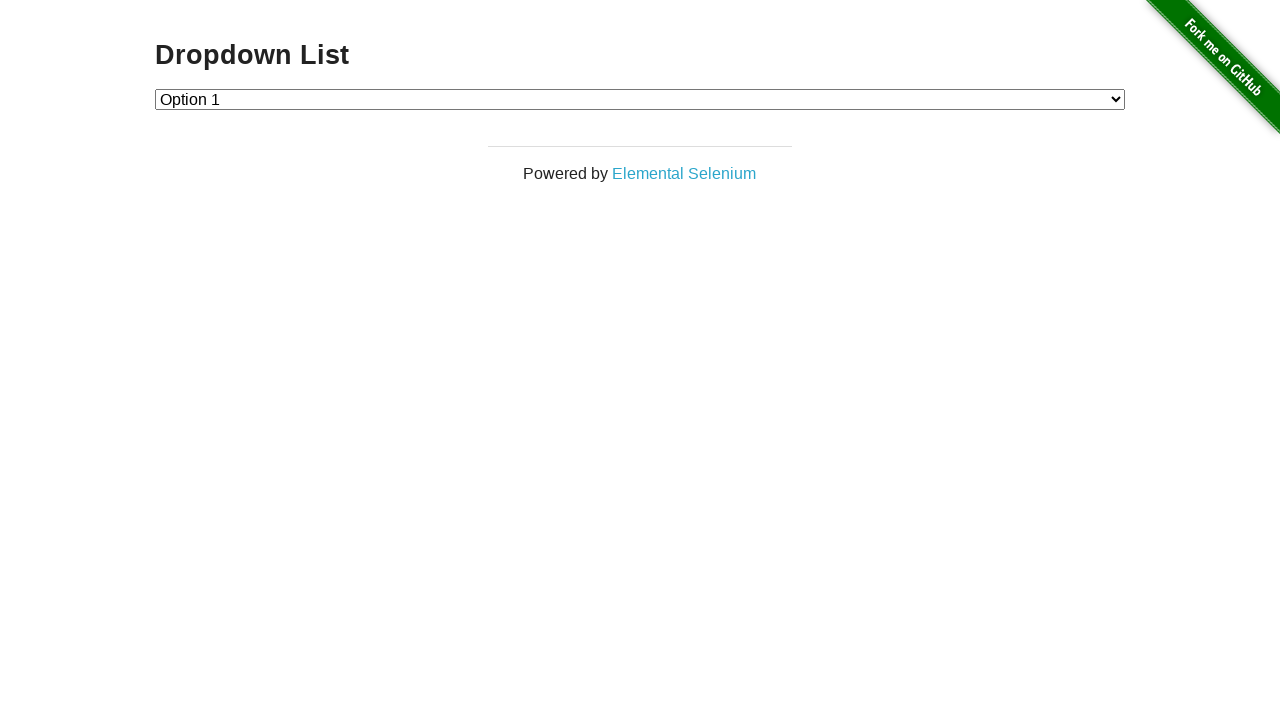

Retrieved currently selected value: 1
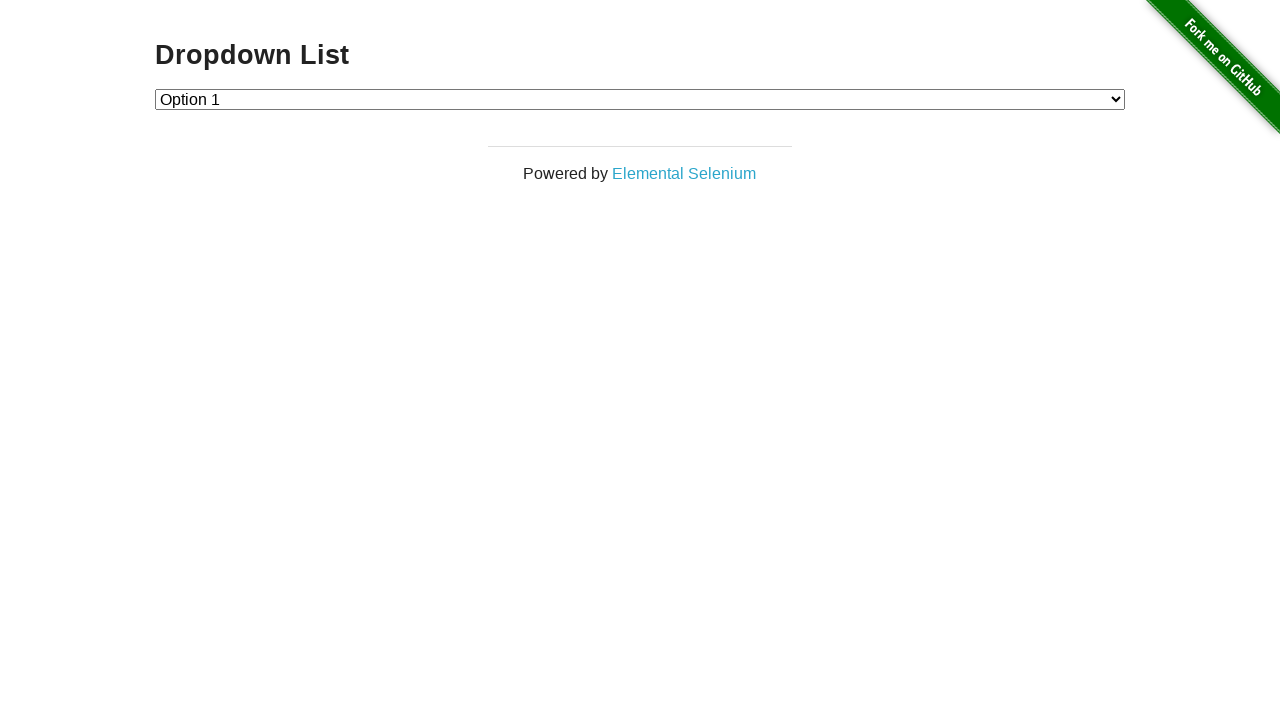

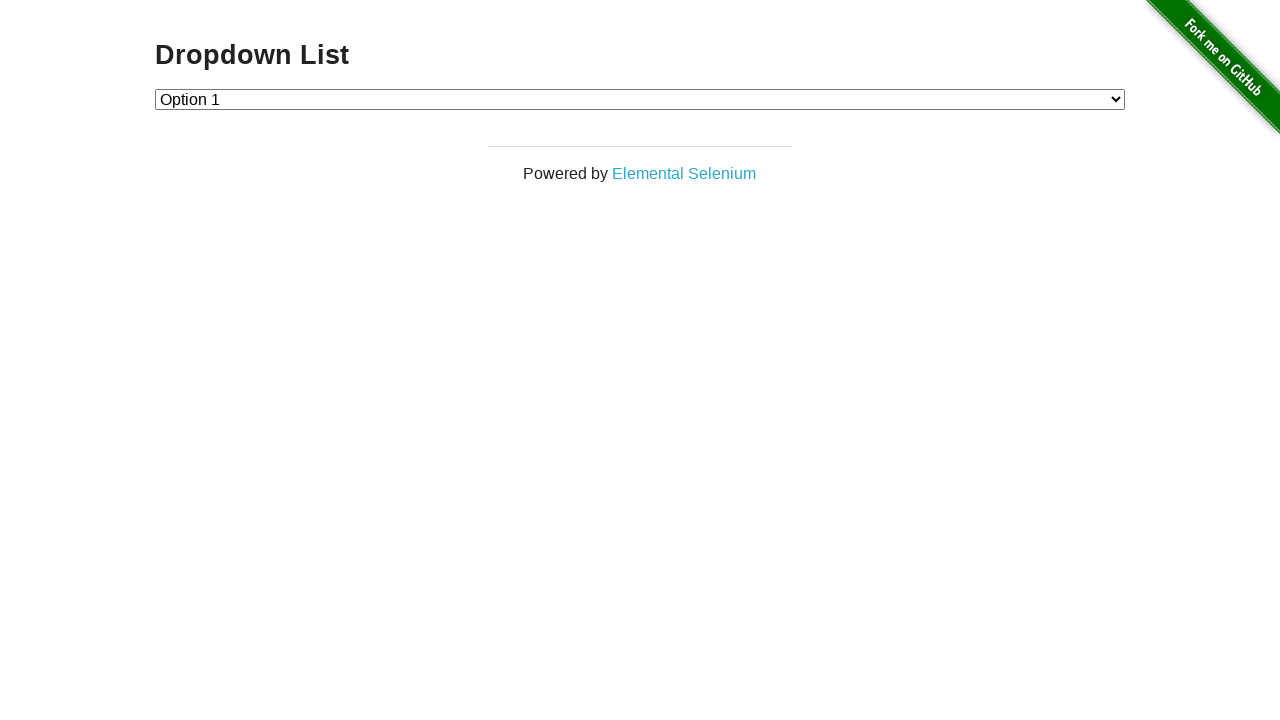